Tests dynamic content loading by clicking a Start button and waiting for text to become visible after a loading period

Starting URL: https://the-internet.herokuapp.com/dynamic_loading/2

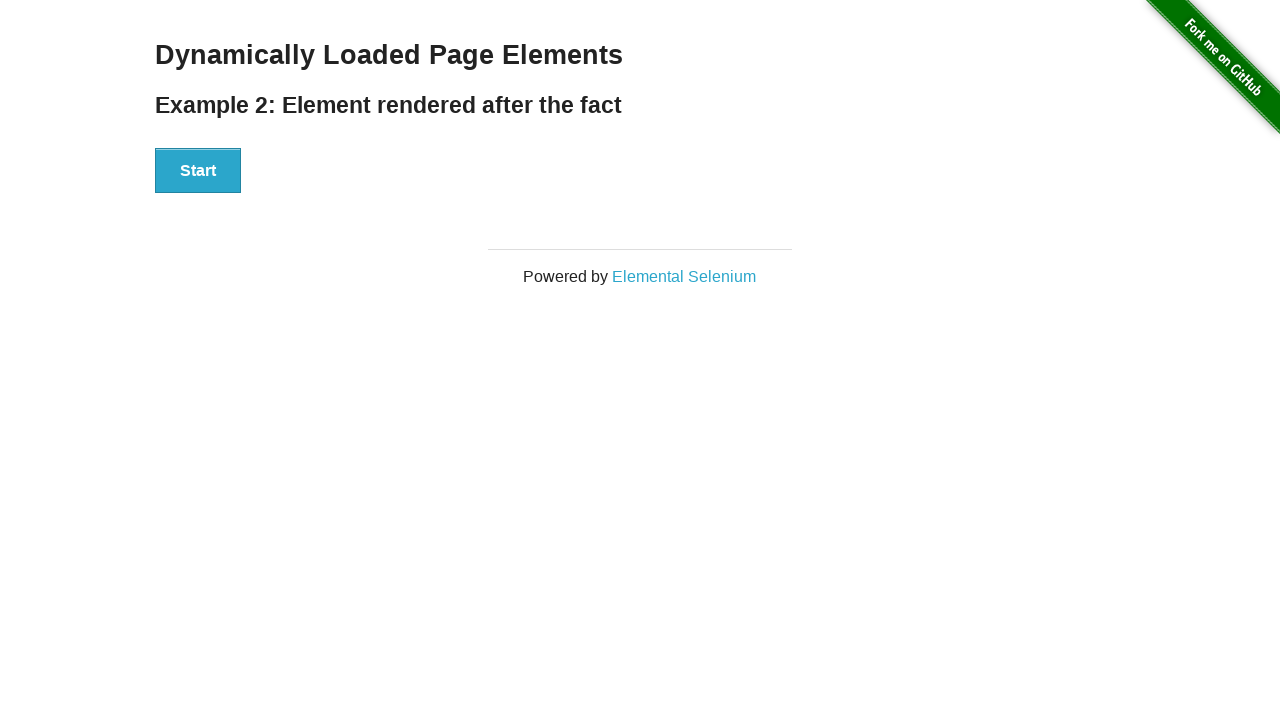

Clicked Start button to trigger dynamic content loading at (198, 171) on xpath=//button[text()='Start']
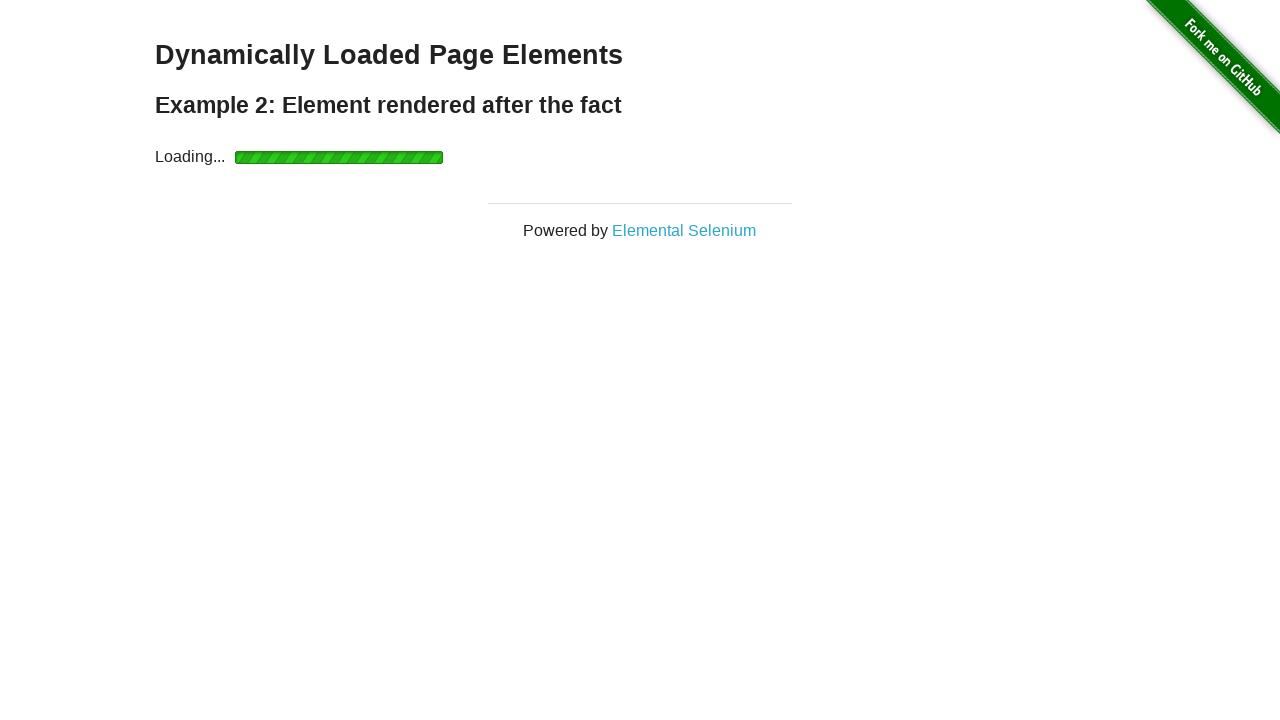

Waited for dynamically loaded text to become visible
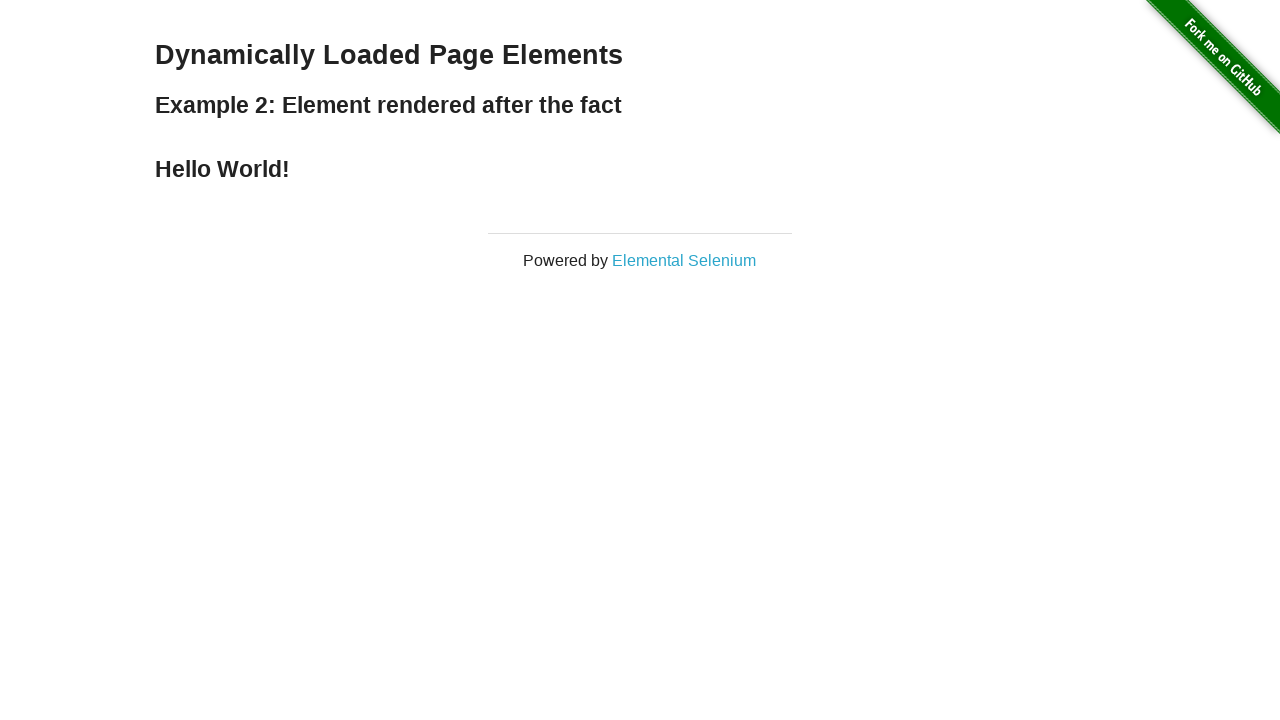

Verified dynamically loaded text element is visible
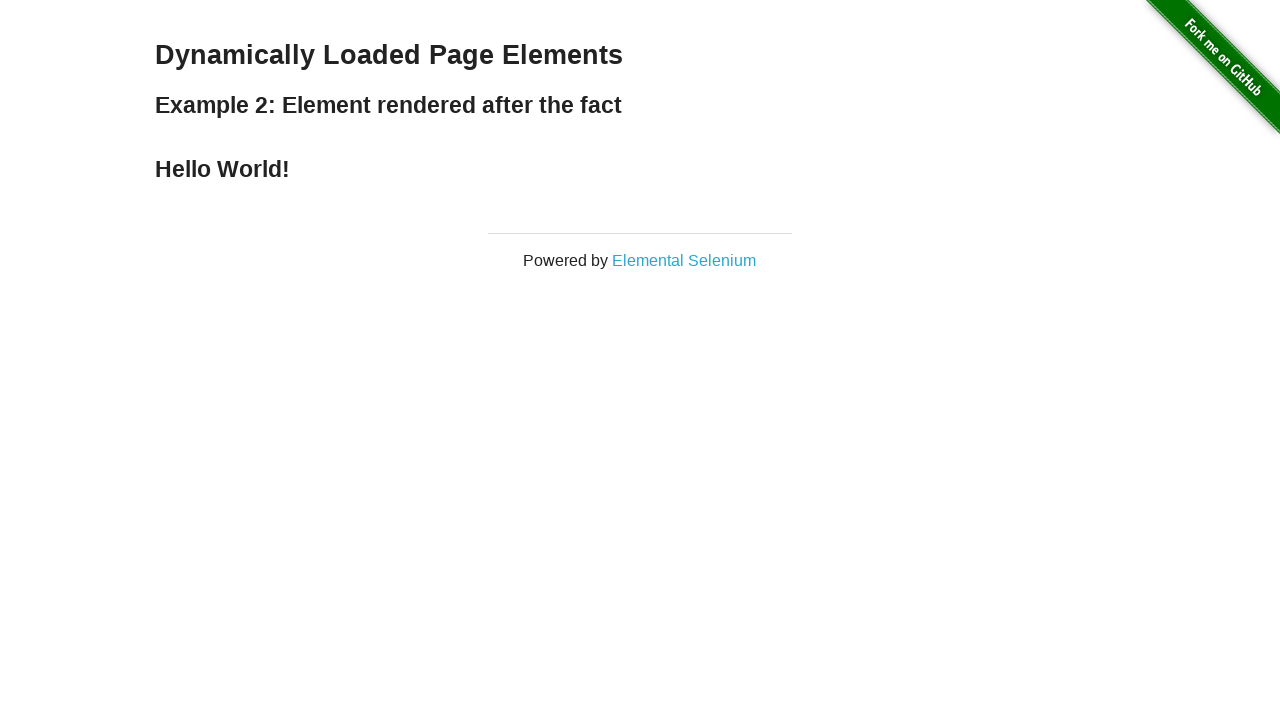

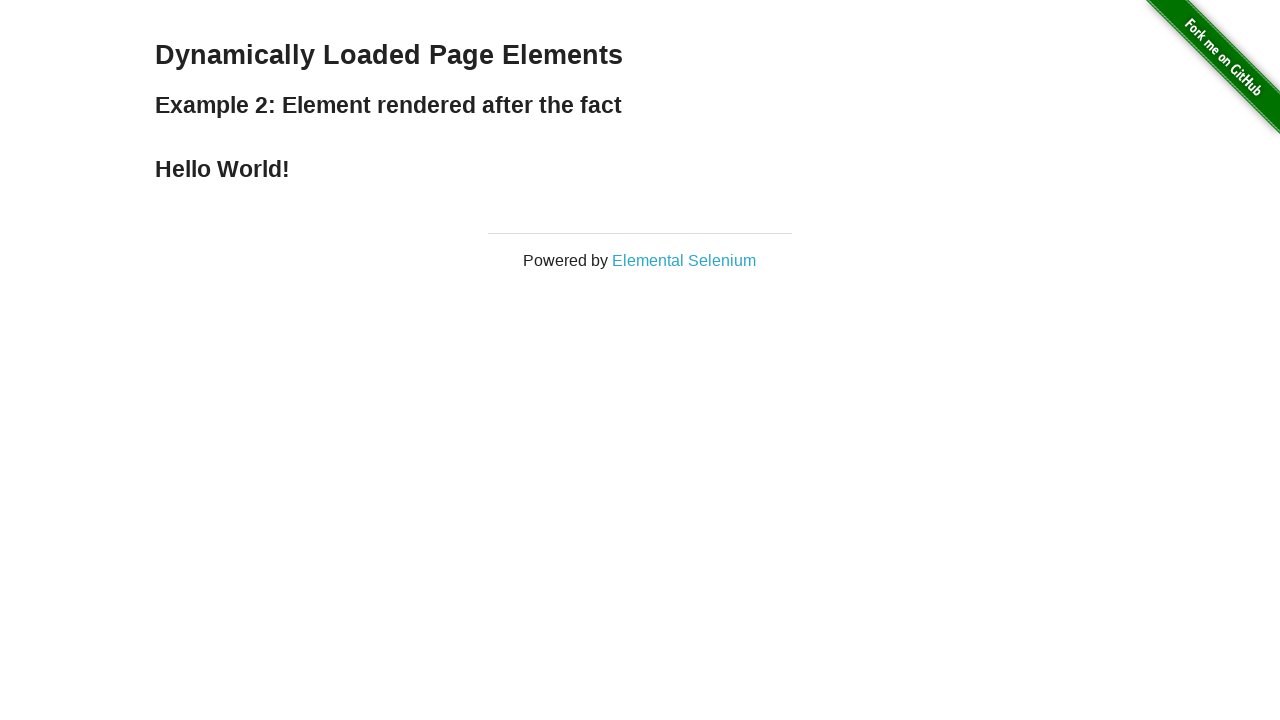